Tests dynamic loading functionality by clicking a Start button, waiting for loading indicator to disappear, and verifying that "Hello World!" text is displayed

Starting URL: https://automationfc.github.io/dynamic-loading/

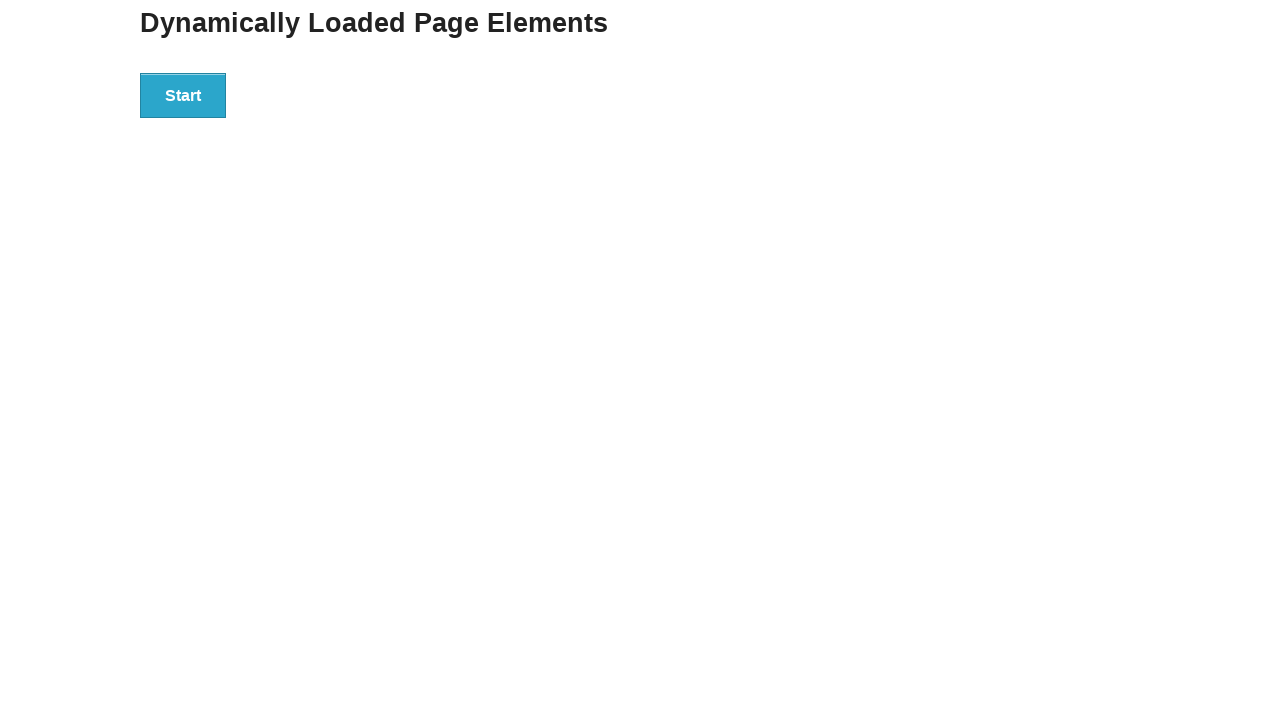

Navigated to dynamic loading test page
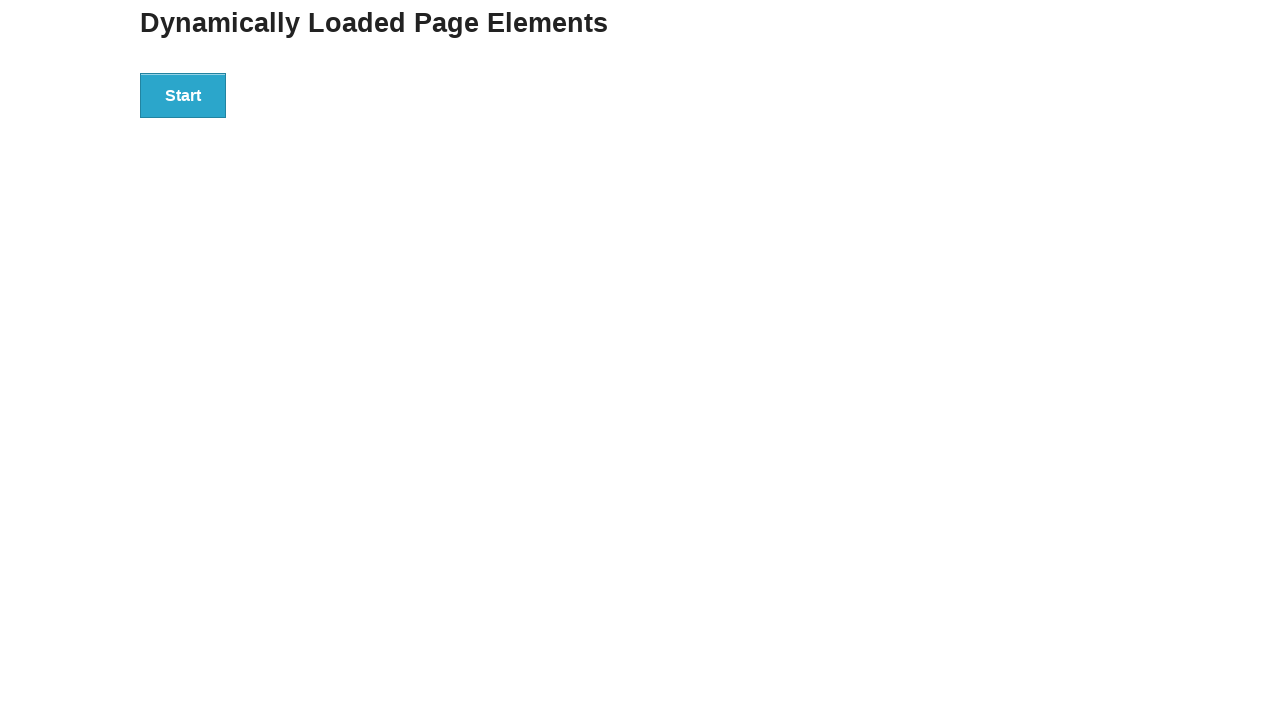

Clicked the Start button to initiate dynamic loading at (183, 95) on xpath=//*[text()='Start']
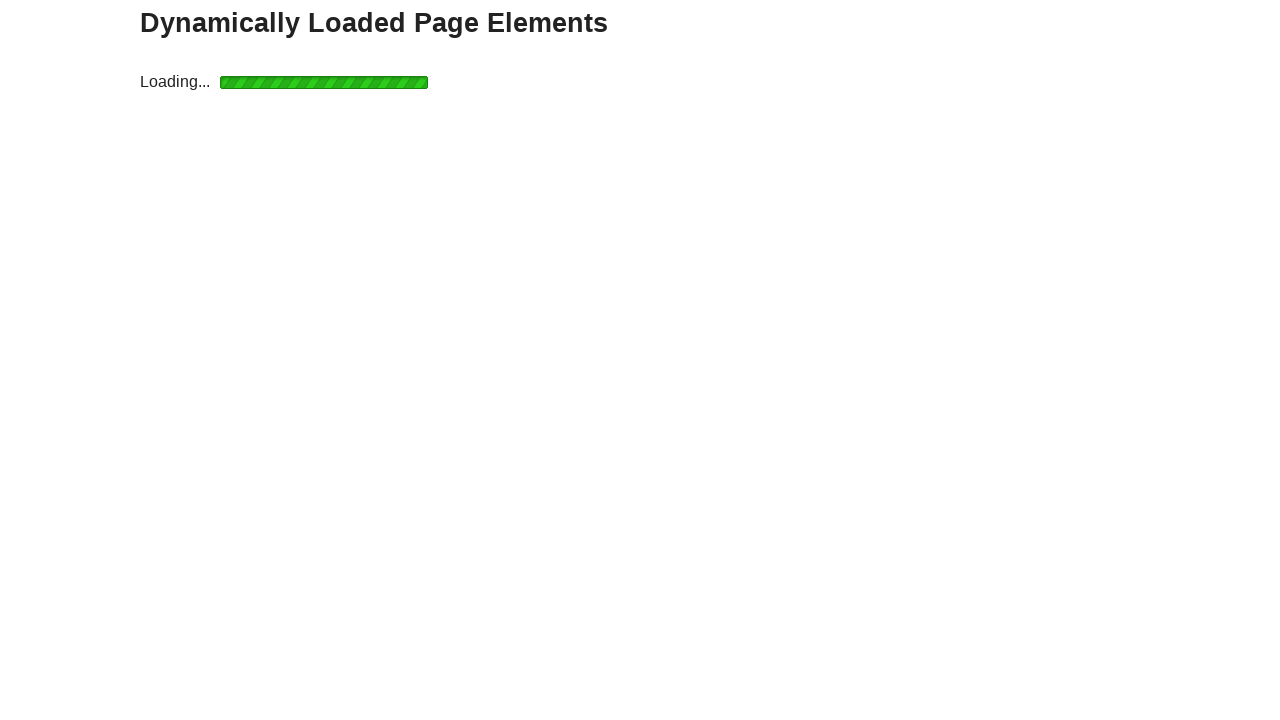

Loading indicator disappeared after waiting up to 20 seconds
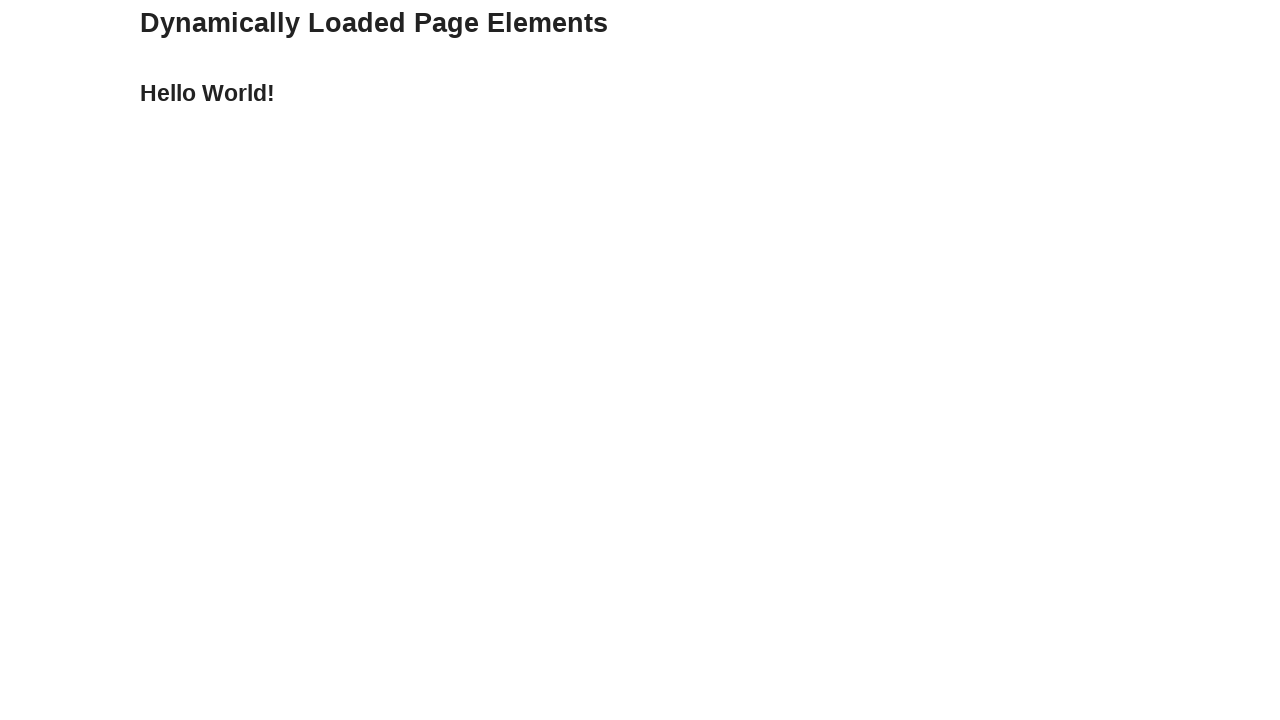

Verified 'Hello World!' text is now displayed
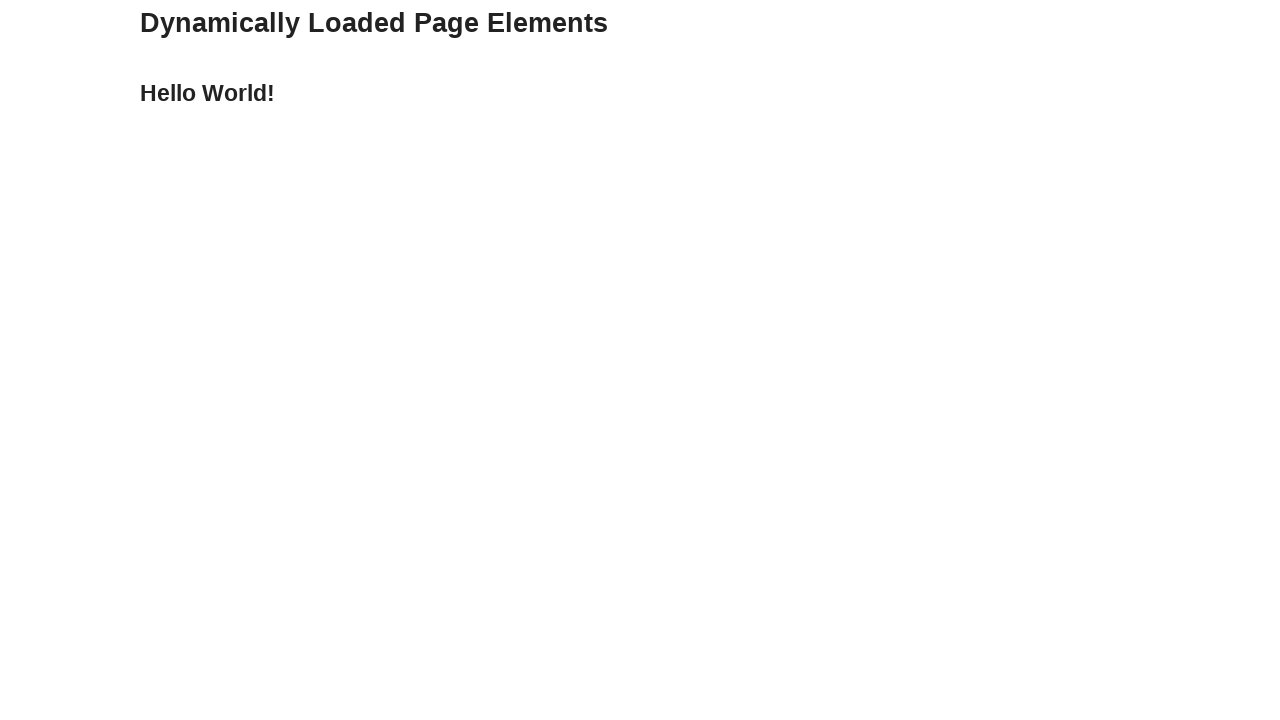

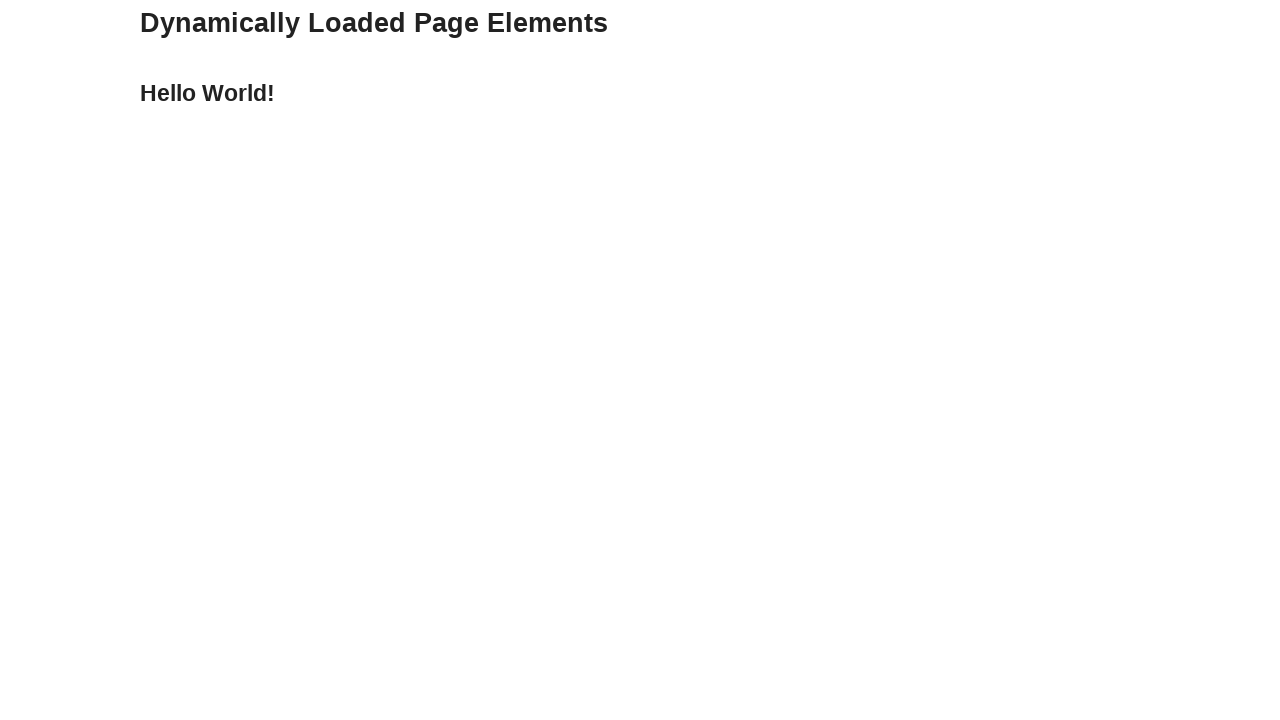